Resizes an element vertically by dragging the resize handle 100px down

Starting URL: https://demoqa.com/resizable/

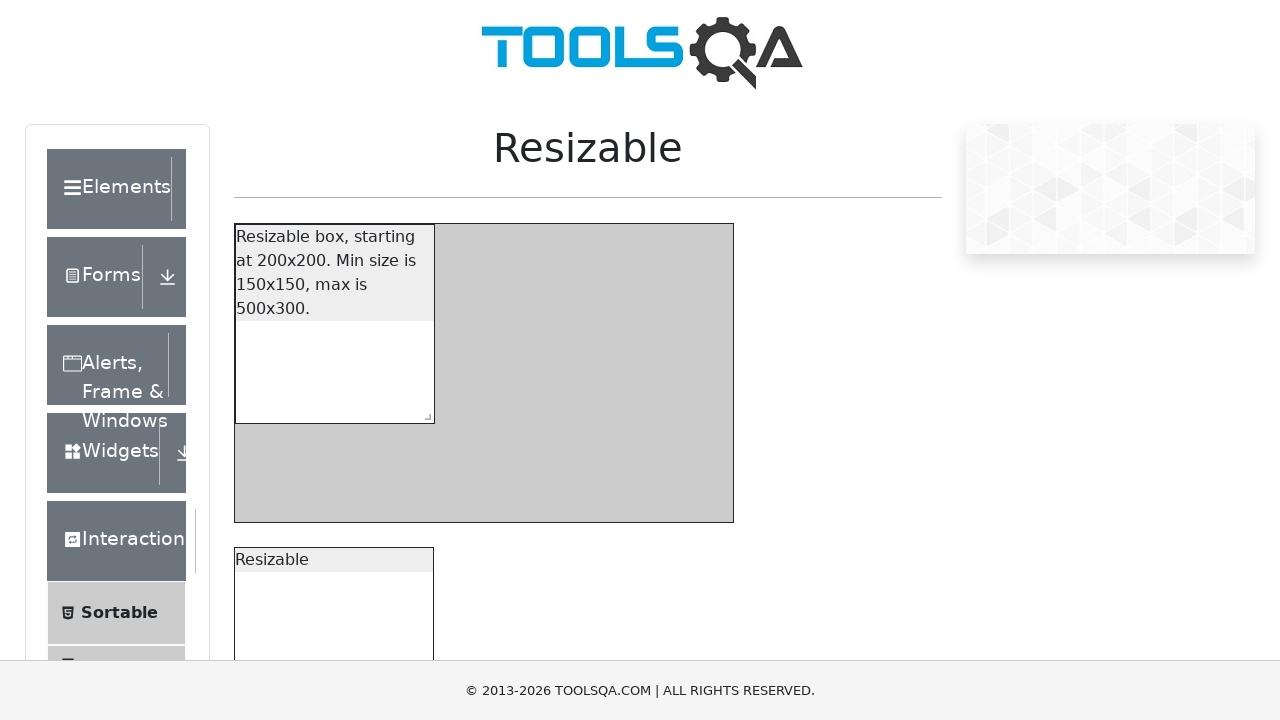

Scrolled down 1000px to view resizable element
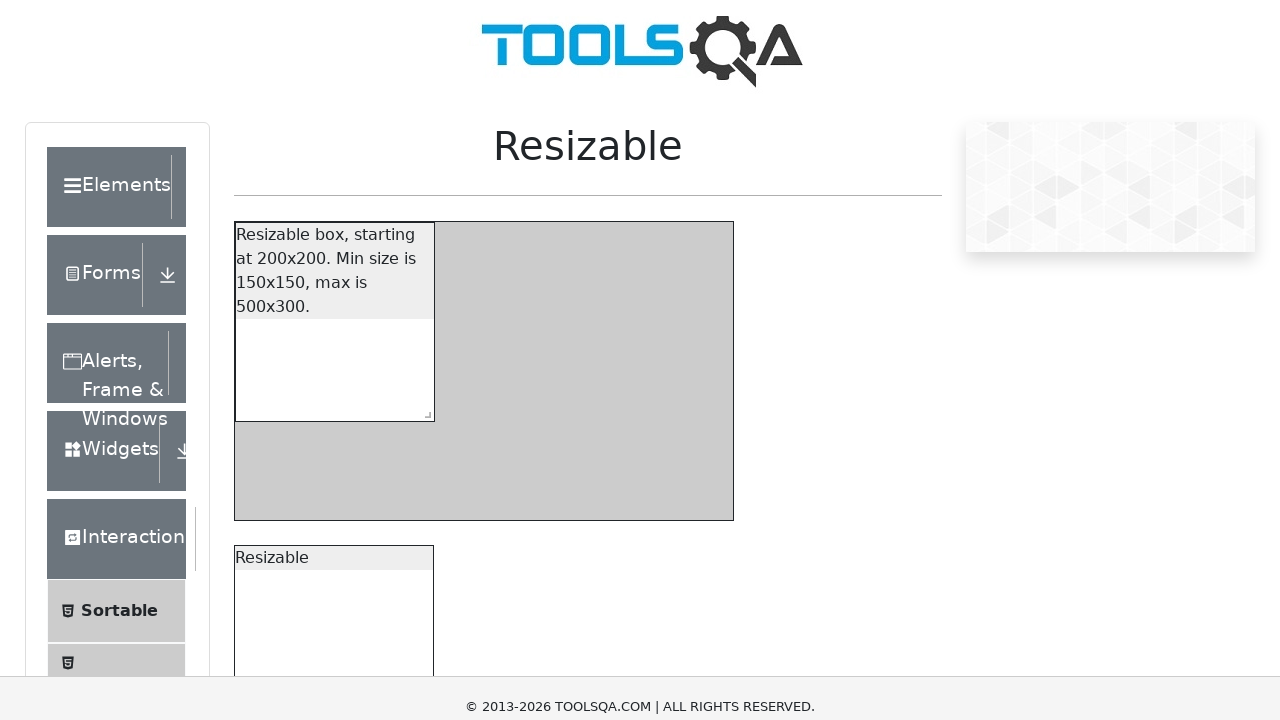

Located the resize handle element
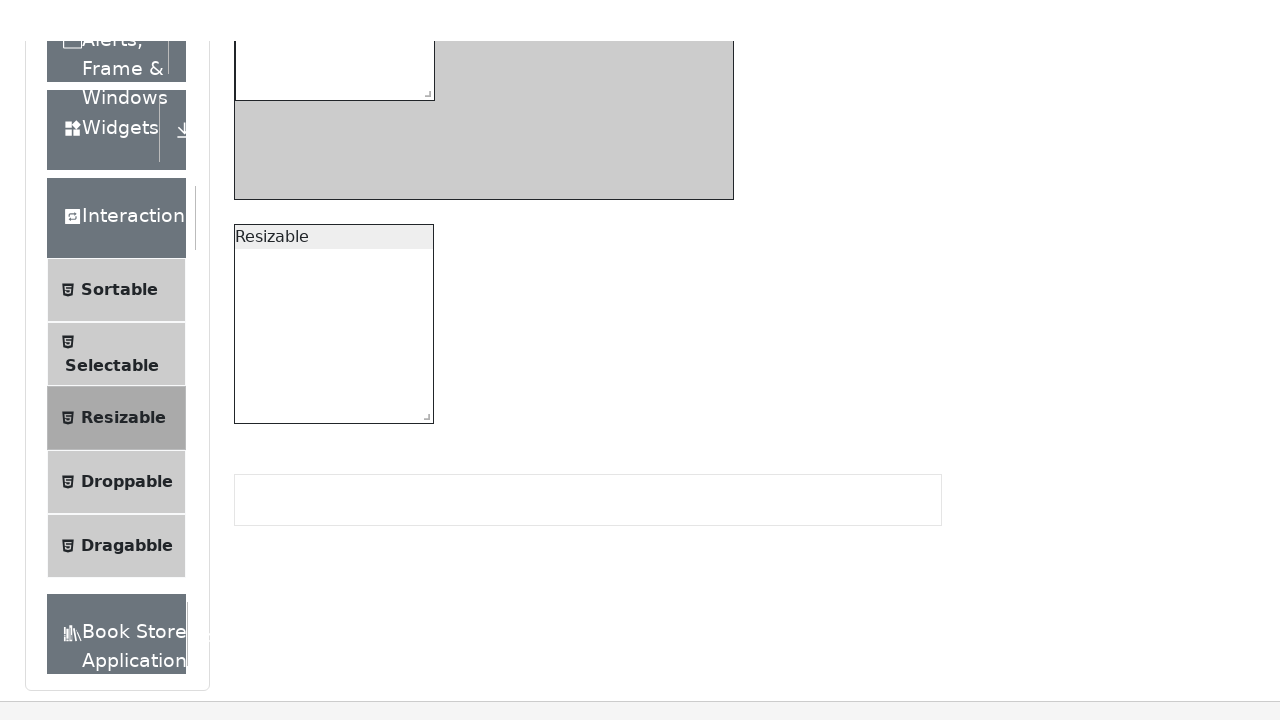

Retrieved bounding box of resize handle
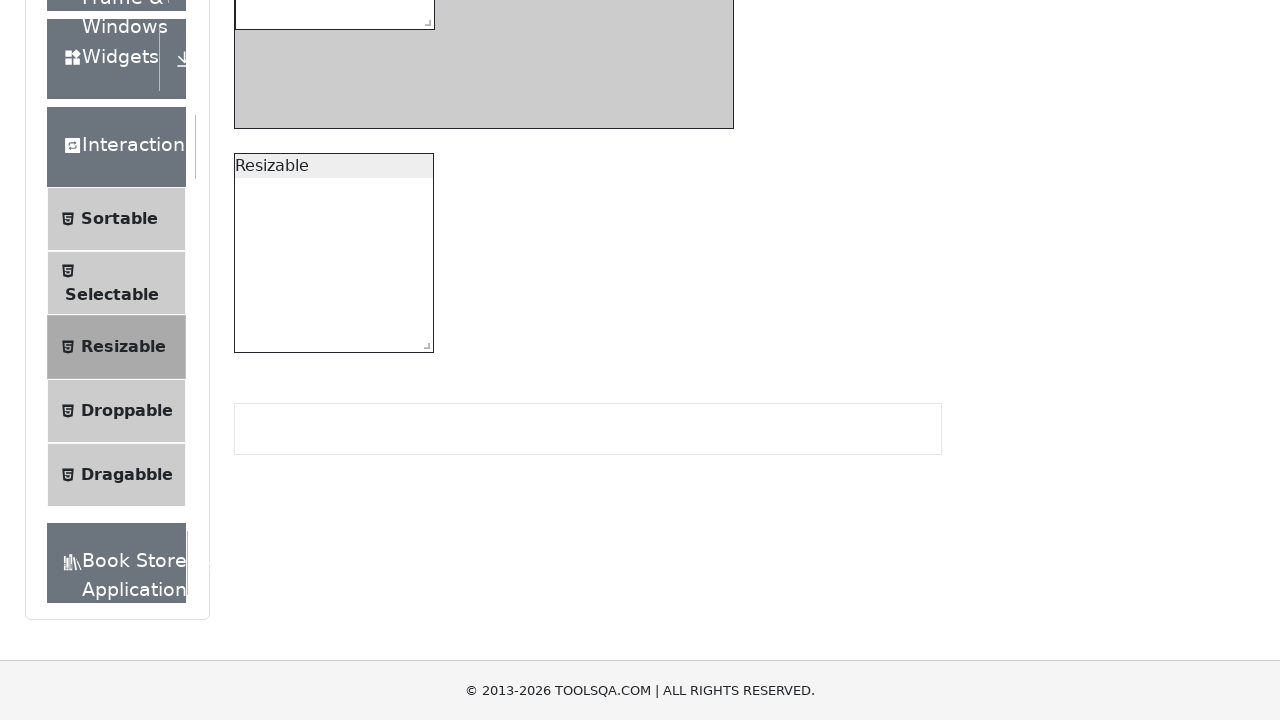

Moved mouse to center of resize handle at (423, 342)
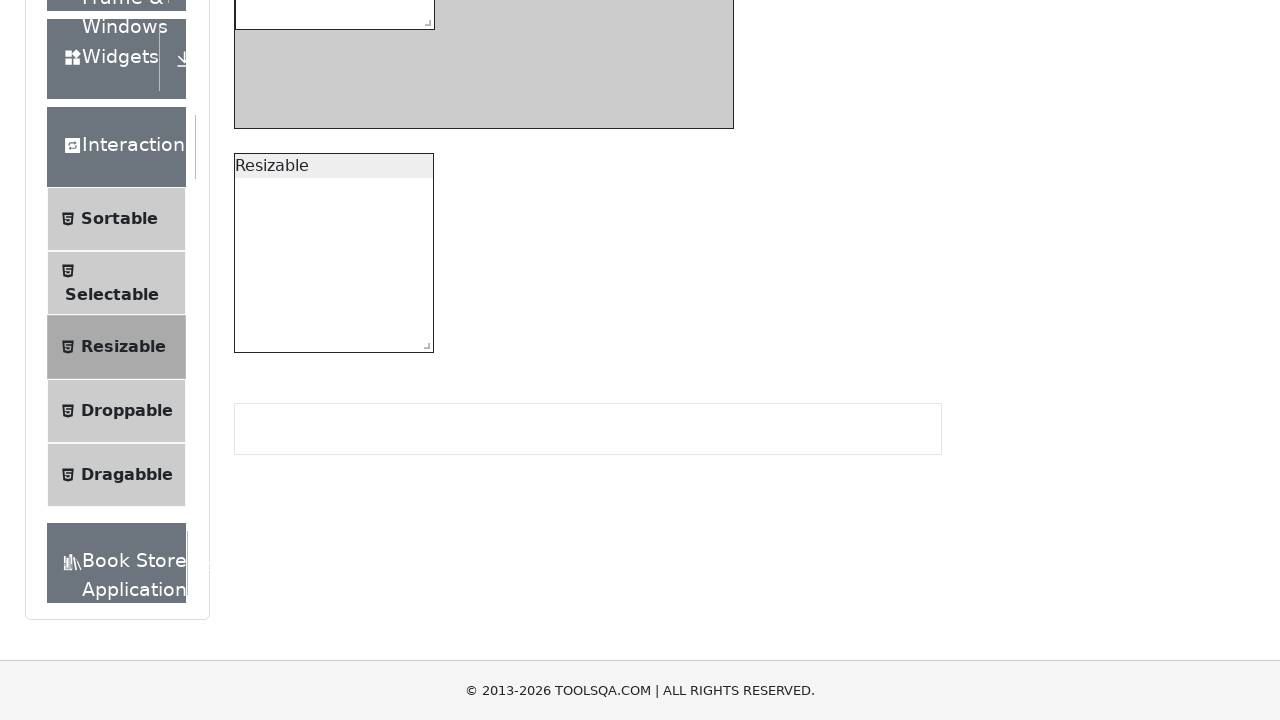

Pressed mouse button down on resize handle at (423, 342)
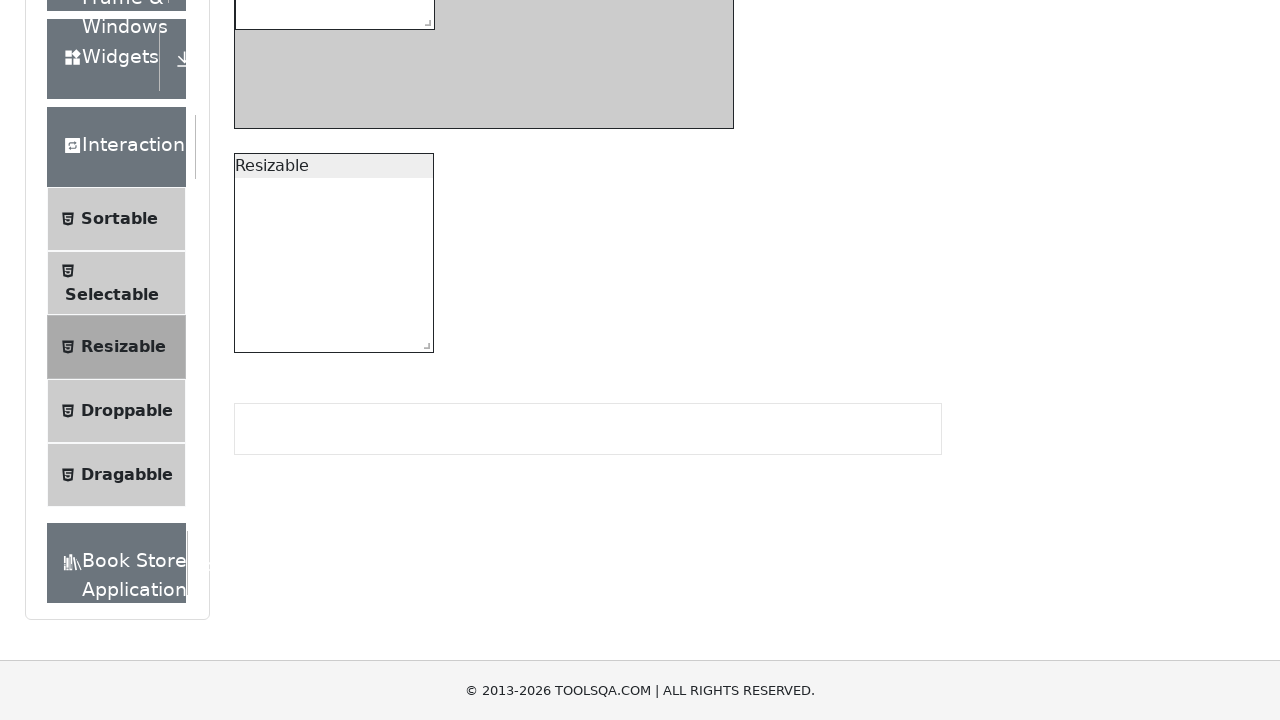

Dragged resize handle 100px downward at (423, 442)
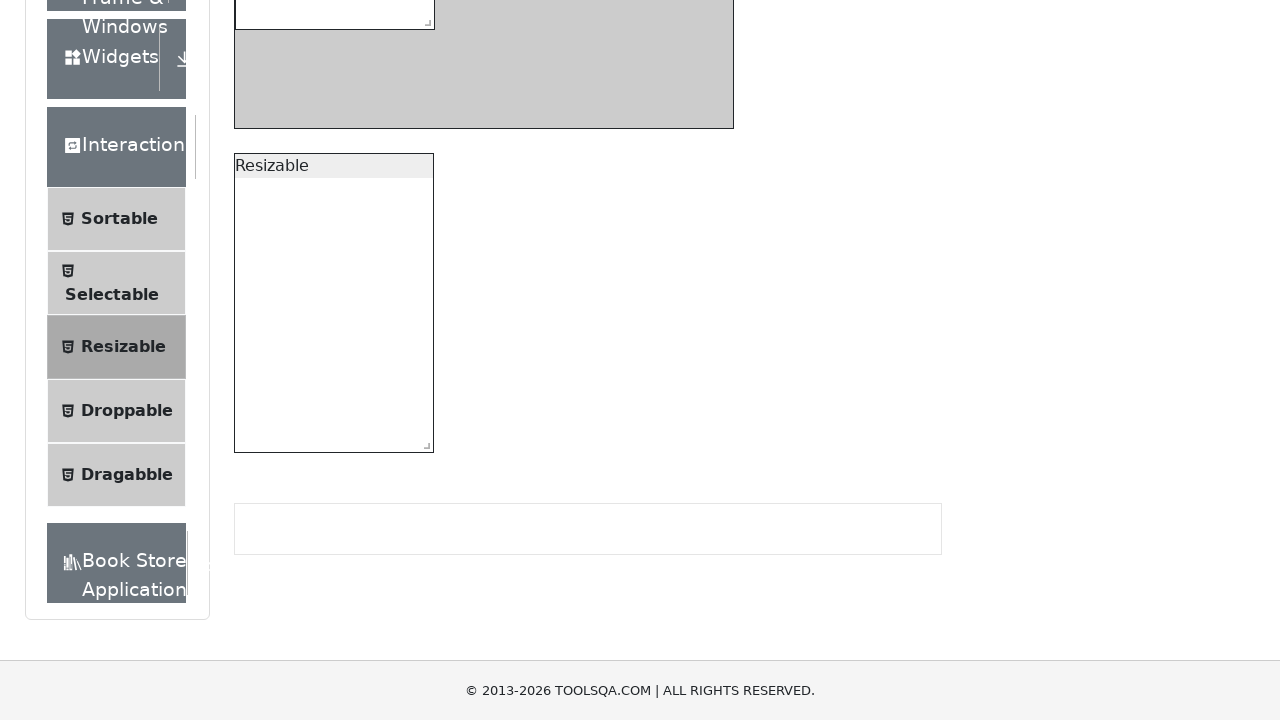

Released mouse button to complete resize operation at (423, 442)
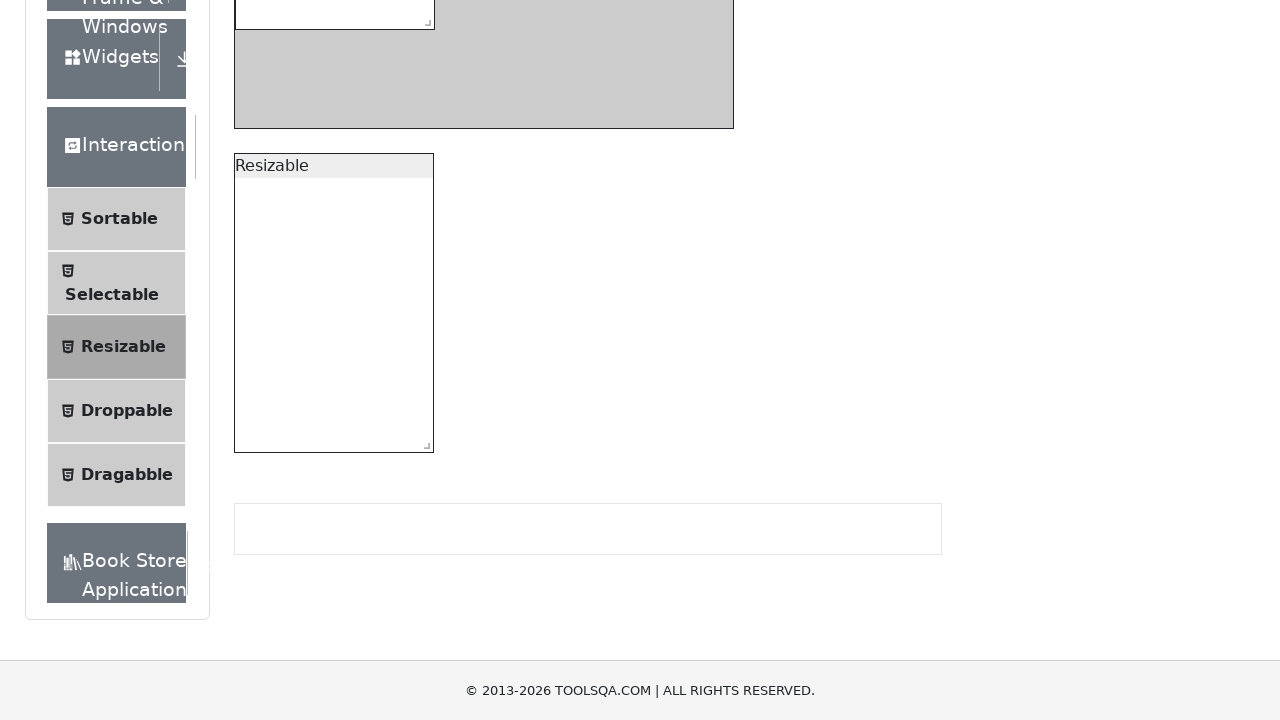

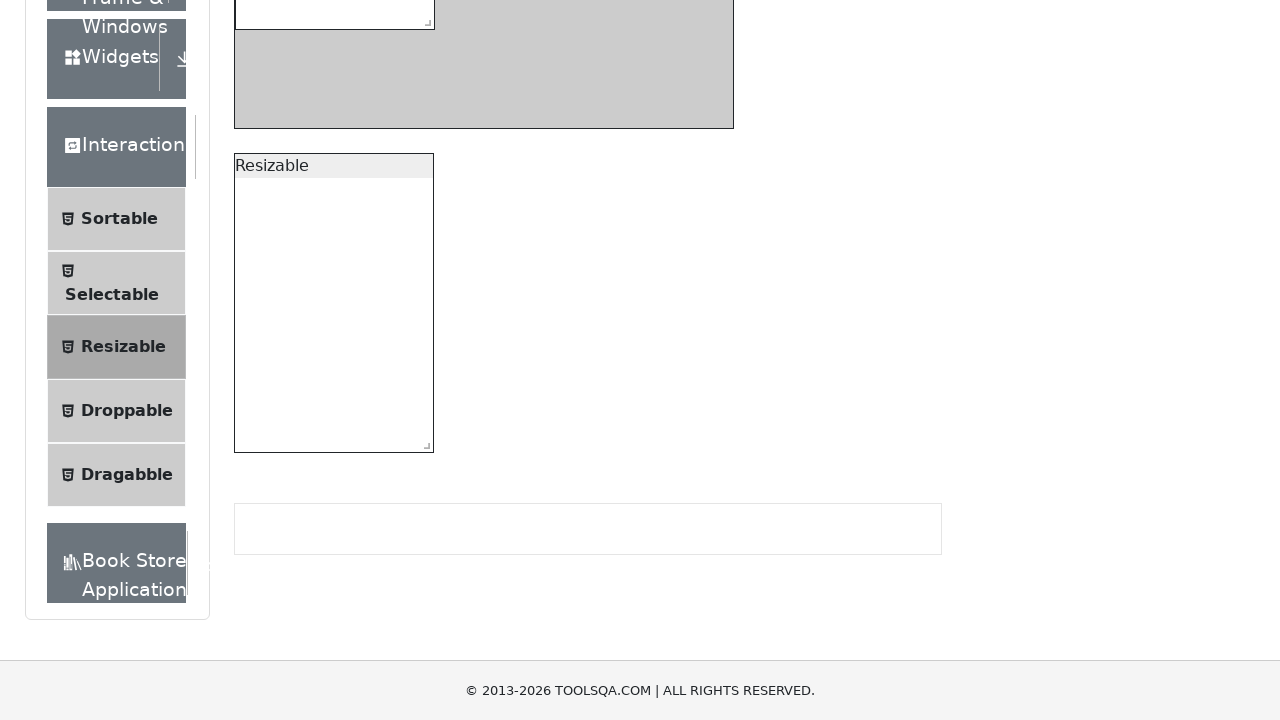